Tests editing a todo item by double-clicking, filling new text, and pressing Enter

Starting URL: https://demo.playwright.dev/todomvc

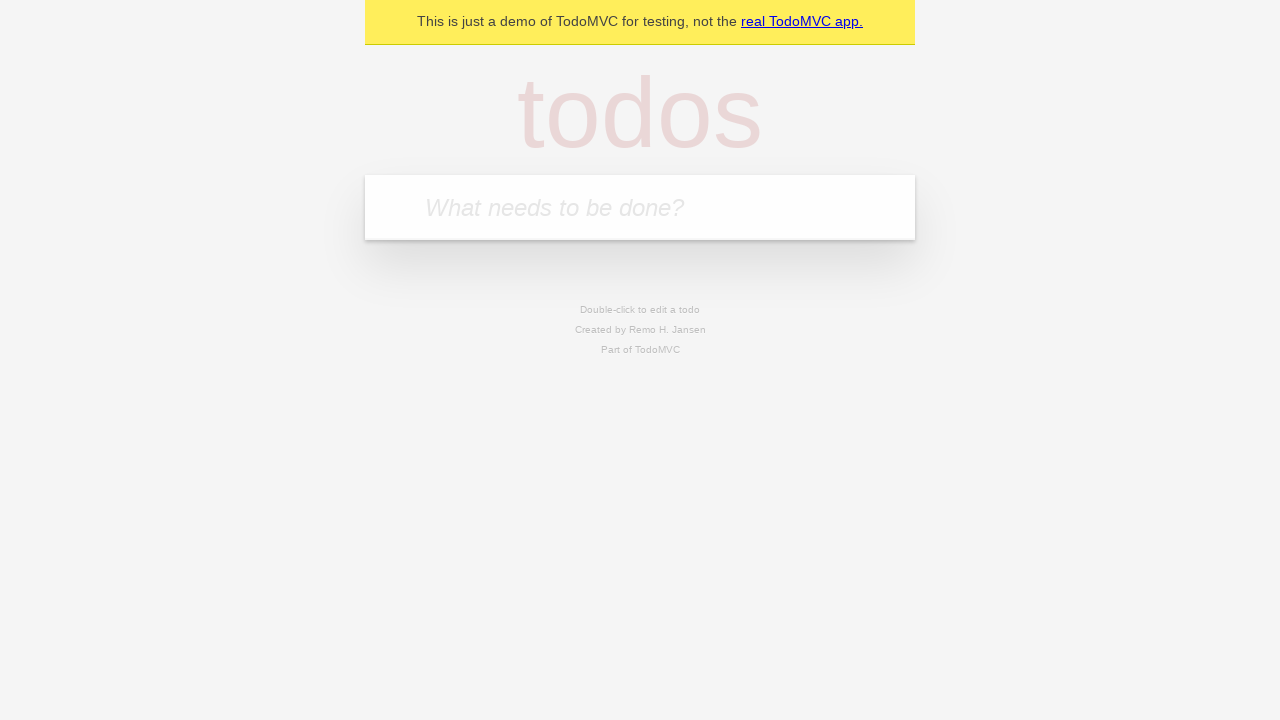

Filled todo input with 'buy some cheese' on internal:attr=[placeholder="What needs to be done?"i]
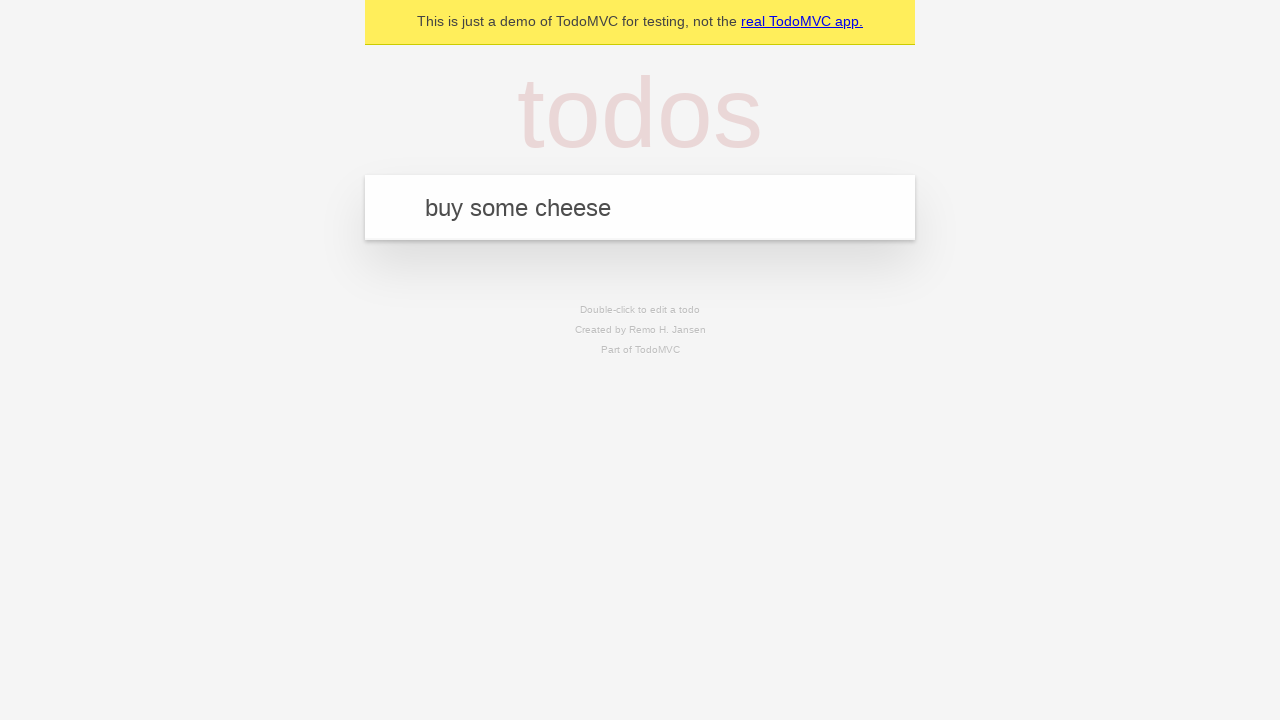

Pressed Enter to create first todo item on internal:attr=[placeholder="What needs to be done?"i]
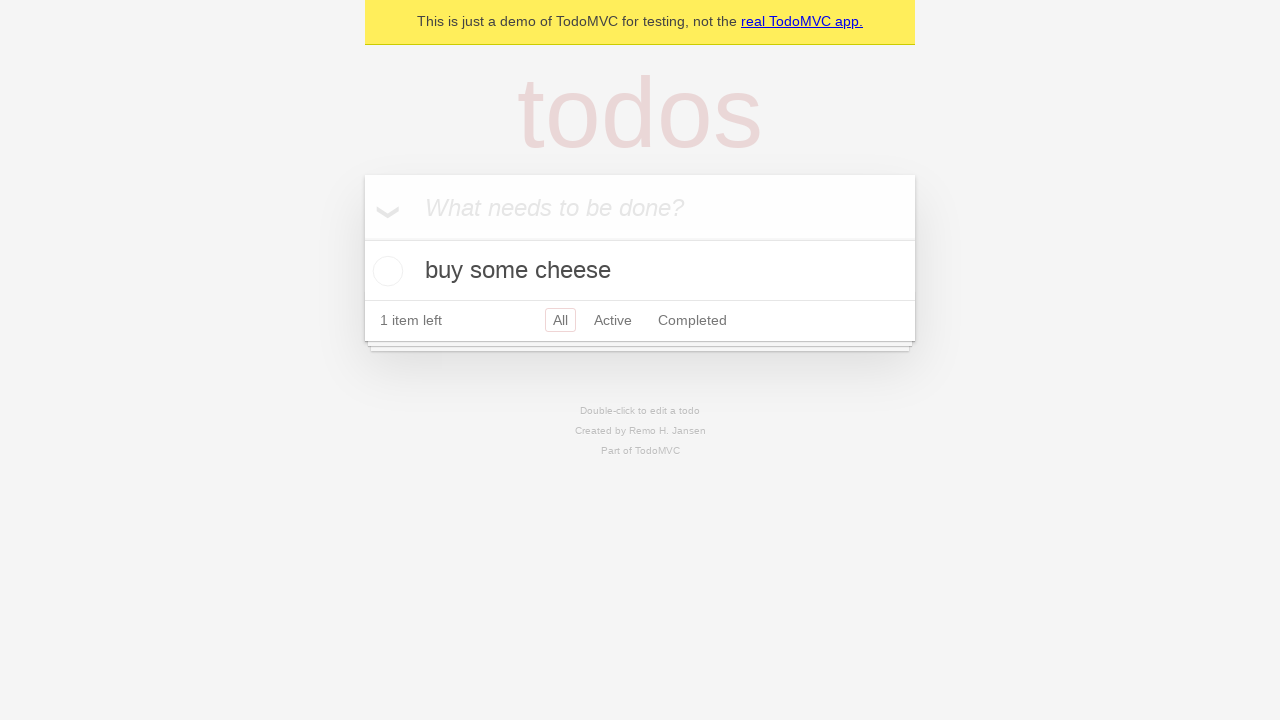

Filled todo input with 'feed the cat' on internal:attr=[placeholder="What needs to be done?"i]
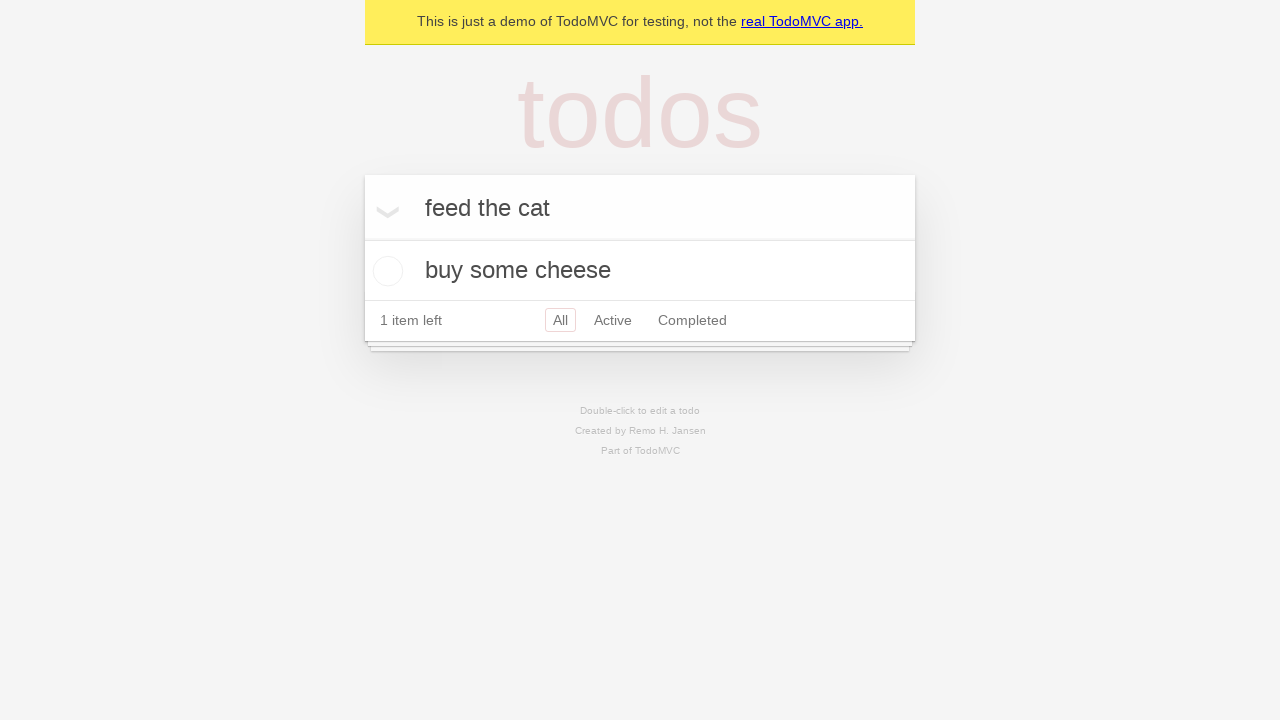

Pressed Enter to create second todo item on internal:attr=[placeholder="What needs to be done?"i]
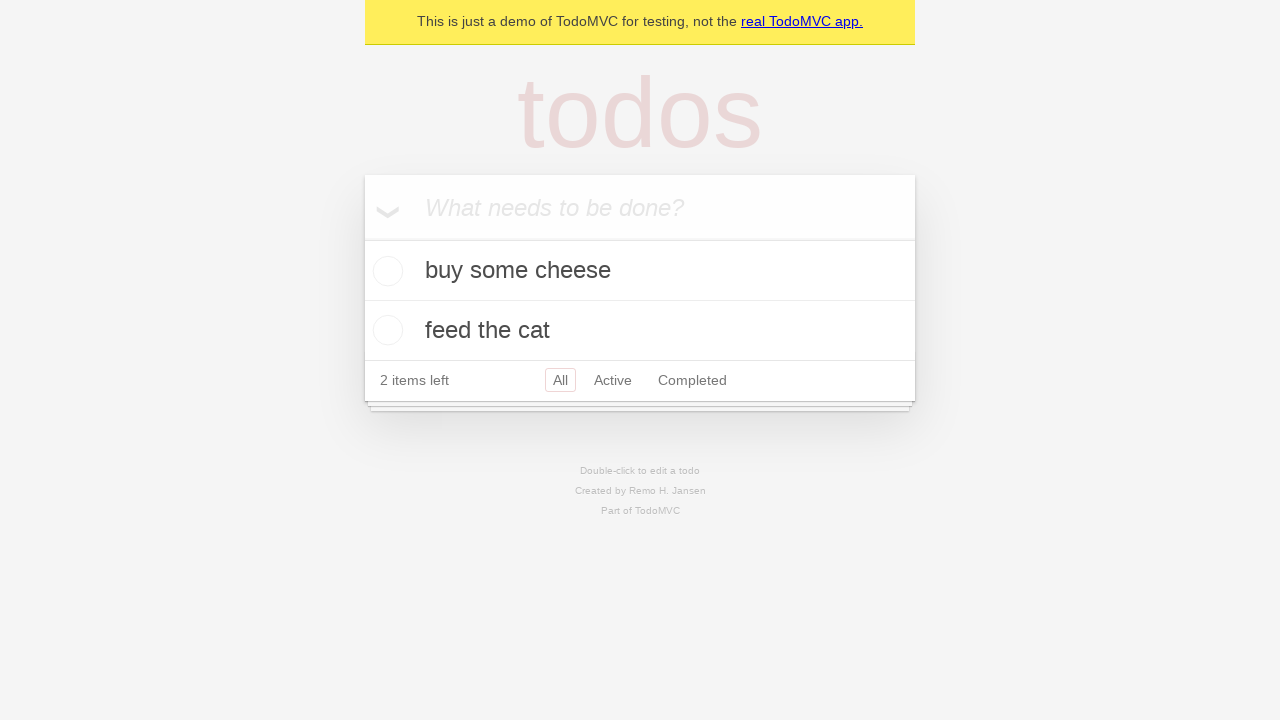

Filled todo input with 'book a doctors appointment' on internal:attr=[placeholder="What needs to be done?"i]
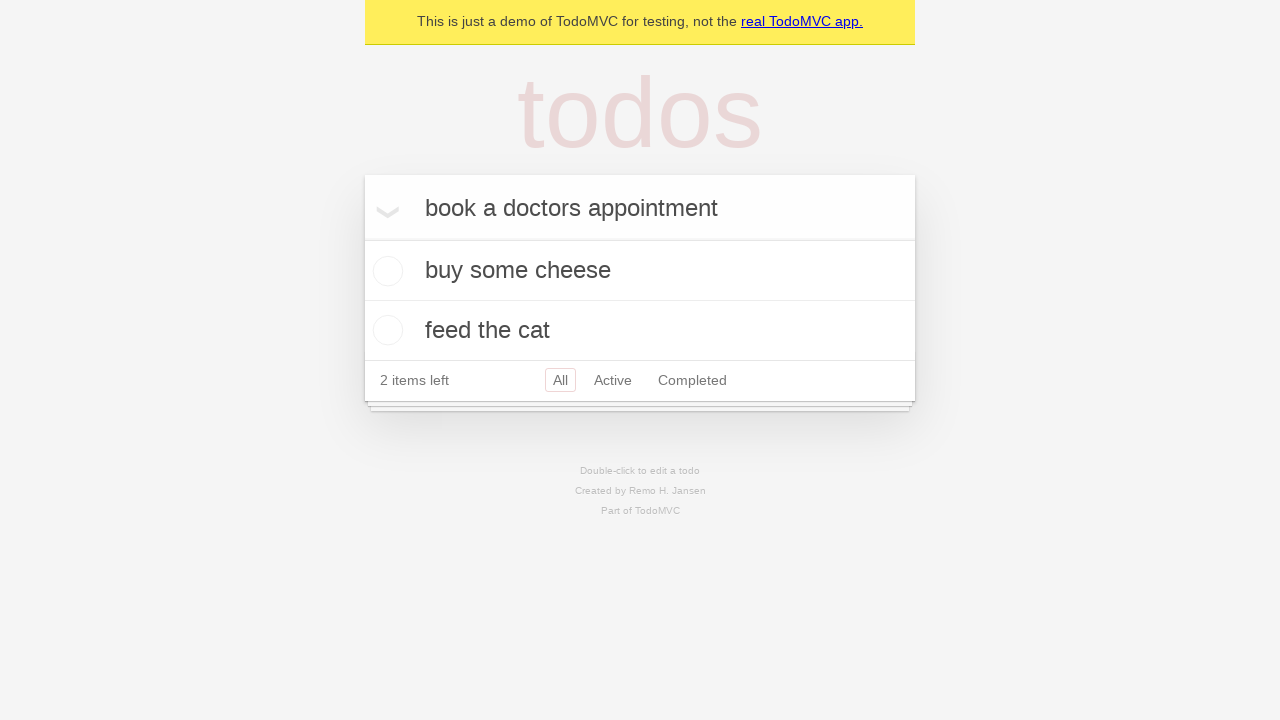

Pressed Enter to create third todo item on internal:attr=[placeholder="What needs to be done?"i]
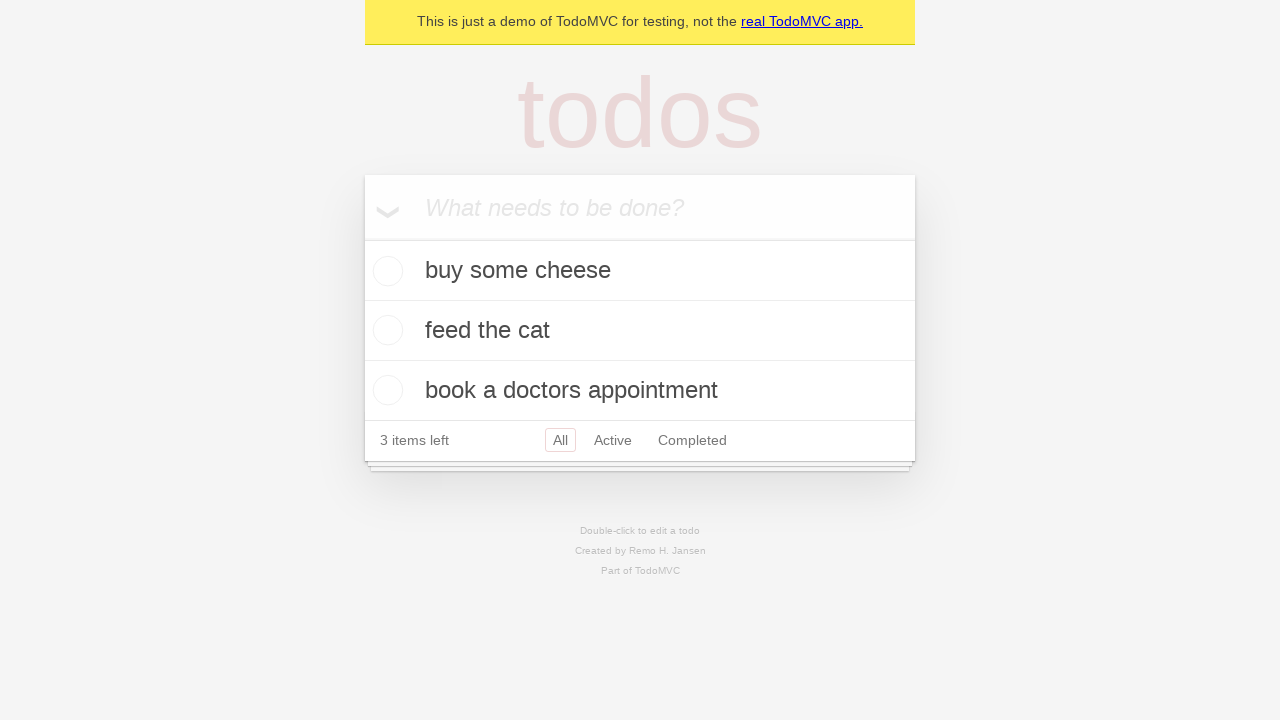

Double-clicked second todo item to enter edit mode at (640, 331) on internal:testid=[data-testid="todo-item"s] >> nth=1
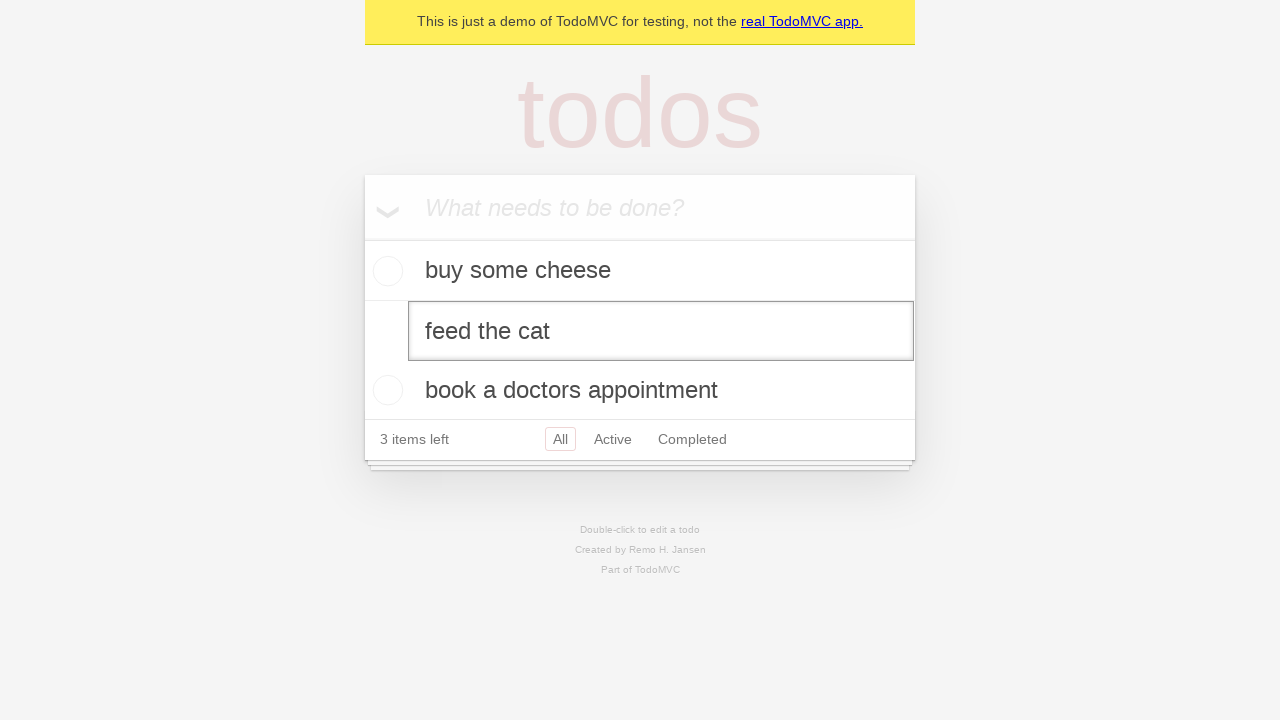

Filled edit field with 'buy some sausages' on internal:testid=[data-testid="todo-item"s] >> nth=1 >> internal:role=textbox[nam
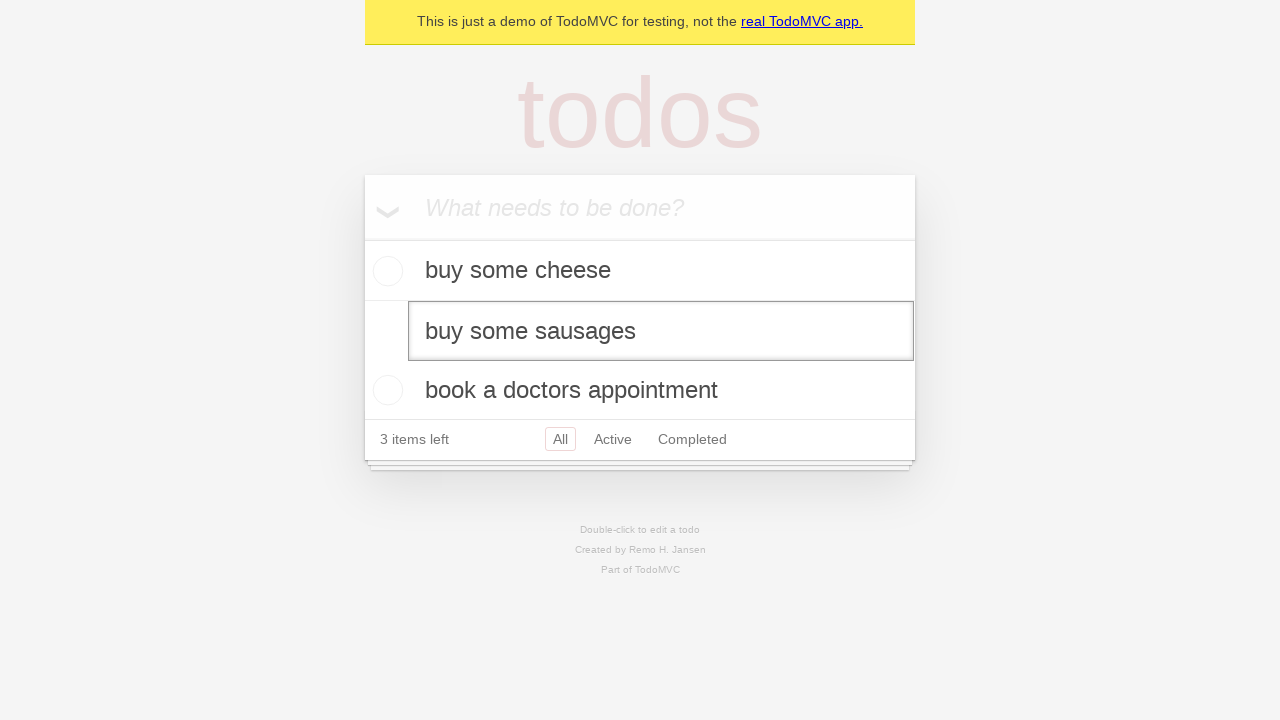

Pressed Enter to confirm the edited todo item on internal:testid=[data-testid="todo-item"s] >> nth=1 >> internal:role=textbox[nam
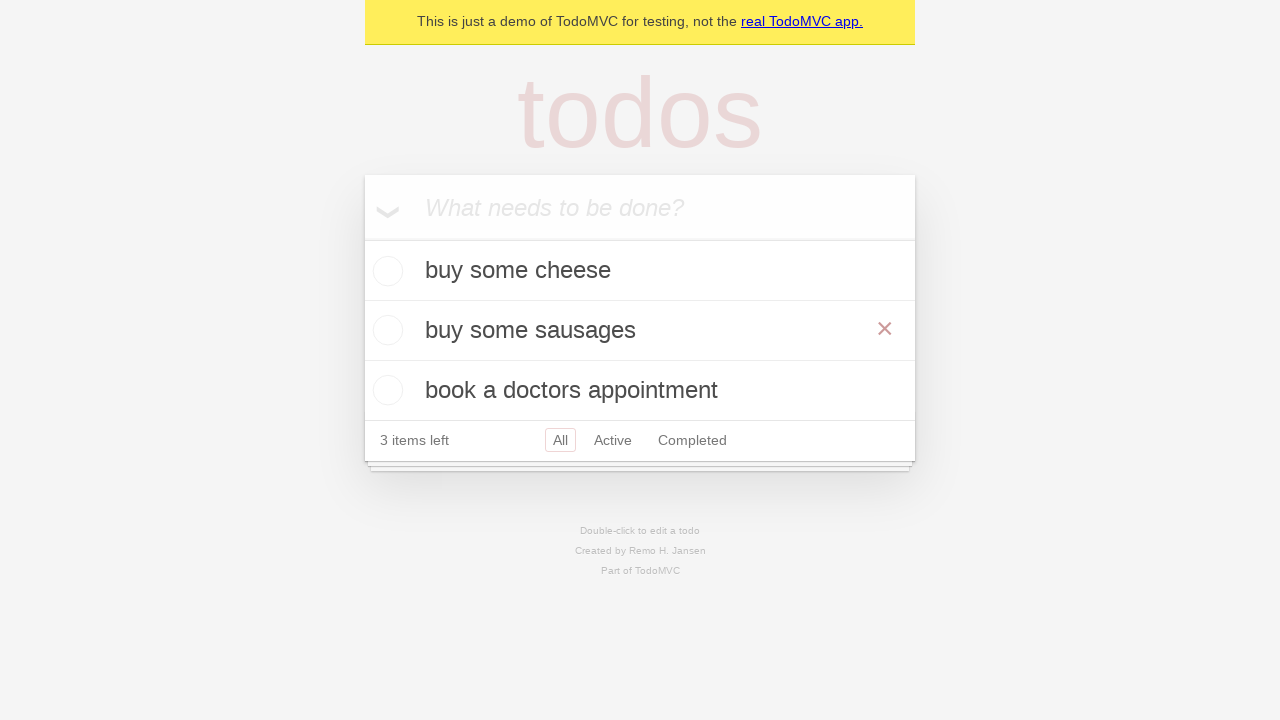

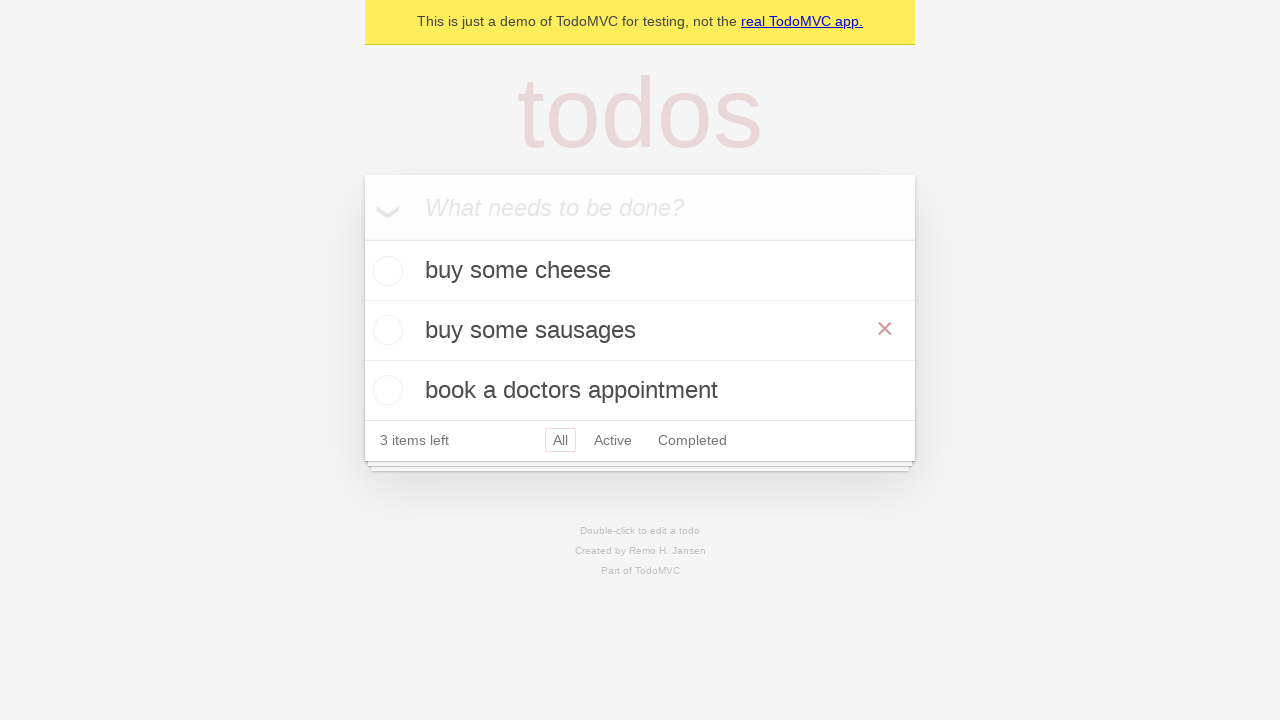